Tests the purchase form submission on BlazeDemo by filling in all required fields including personal information, address, and credit card details

Starting URL: https://blazedemo.com/purchase.php

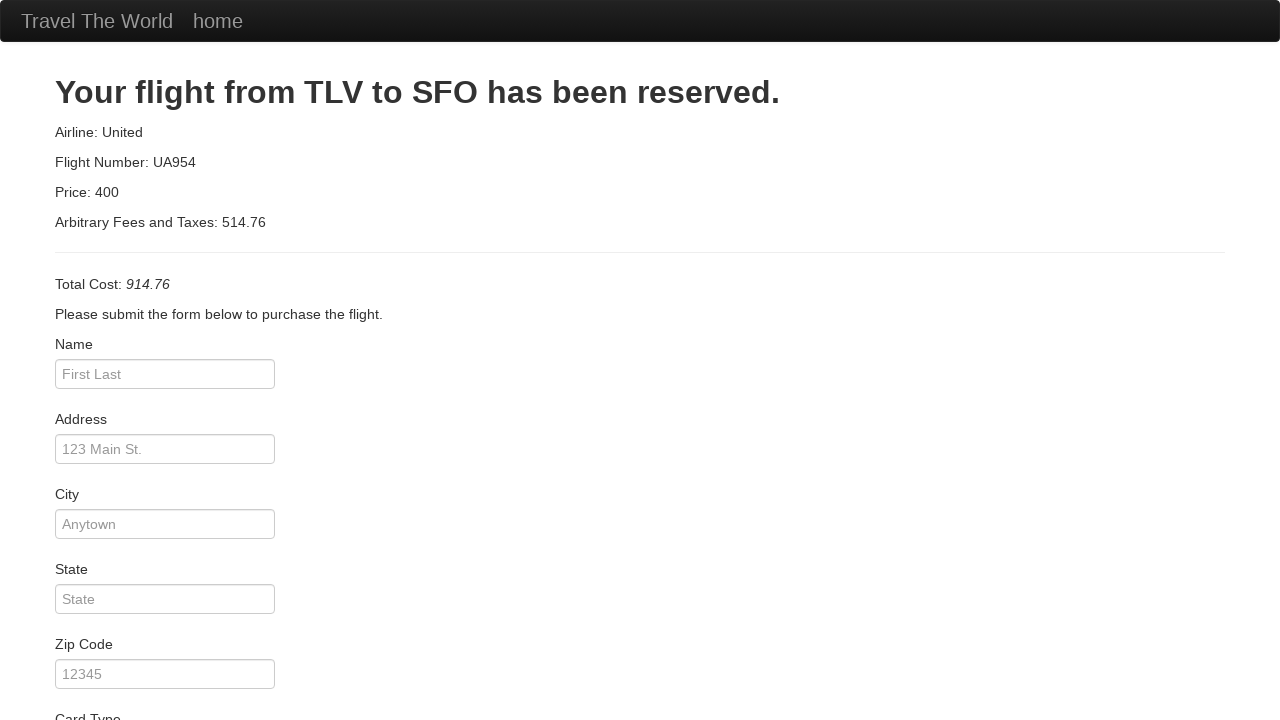

Filled name field with 'Ali' on input[name='inputName']
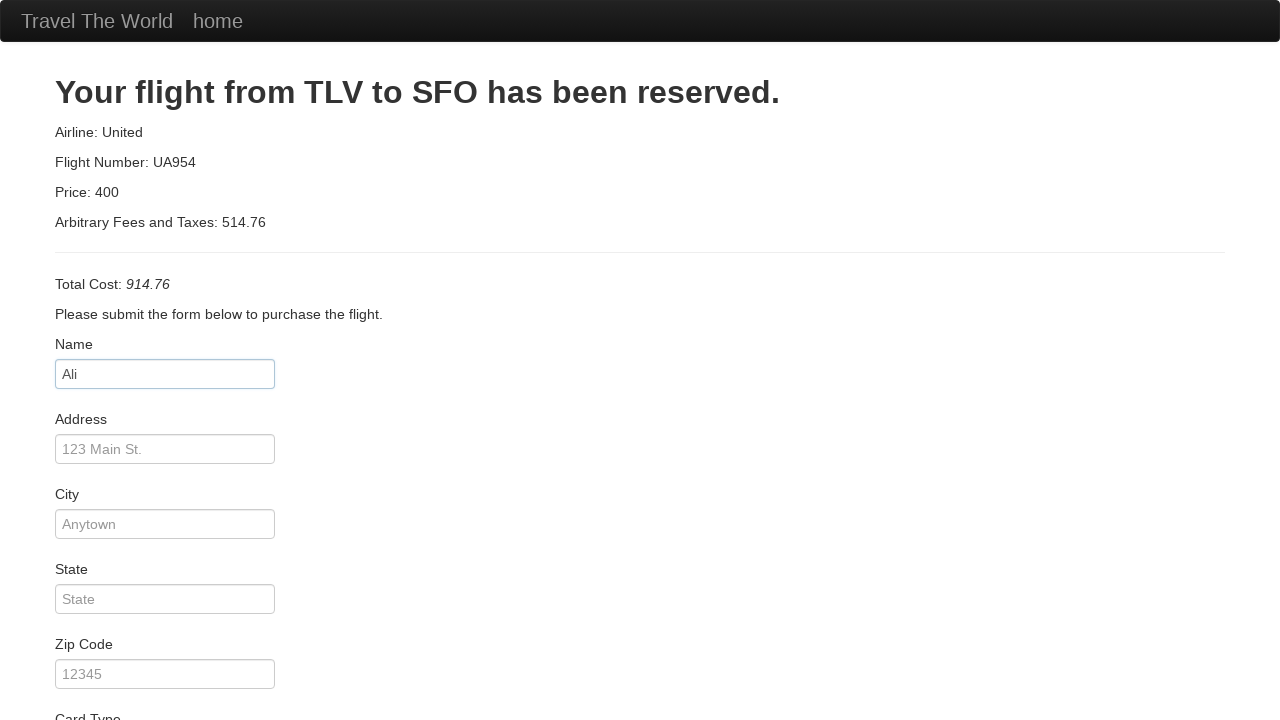

Filled address field with '123 st' on input[name='address']
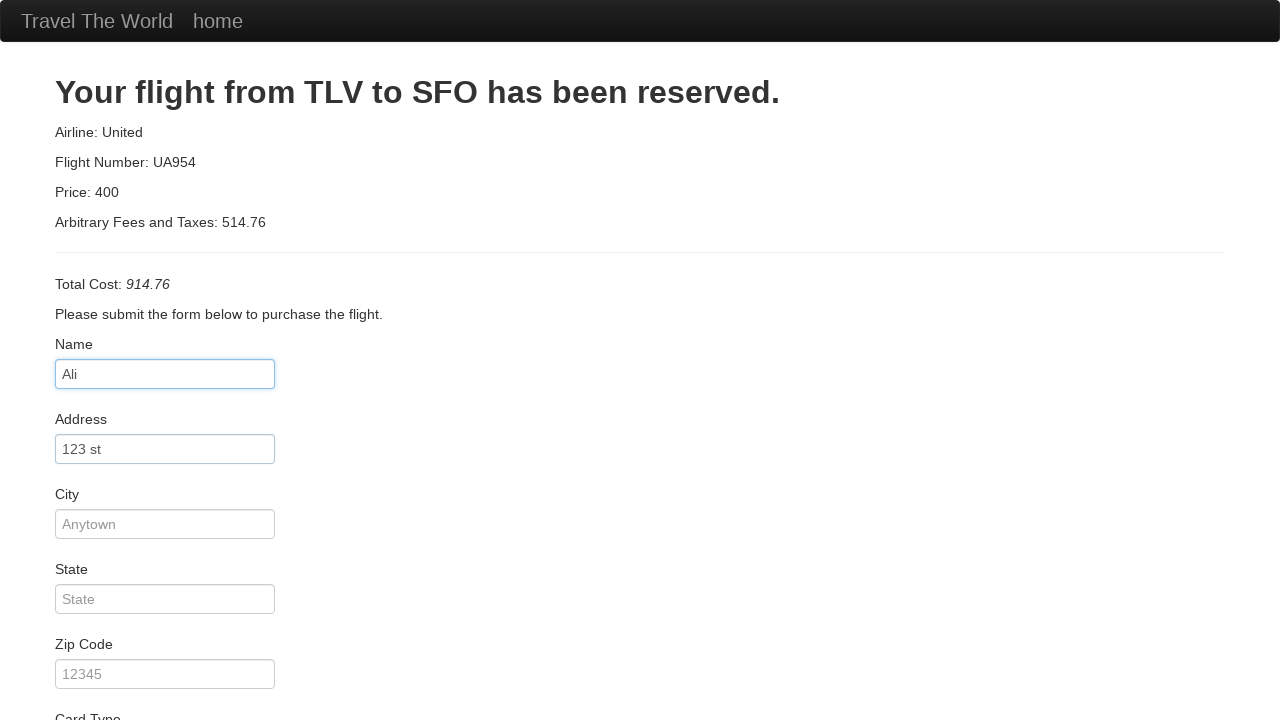

Filled city field with 'ABC' on input[name='city']
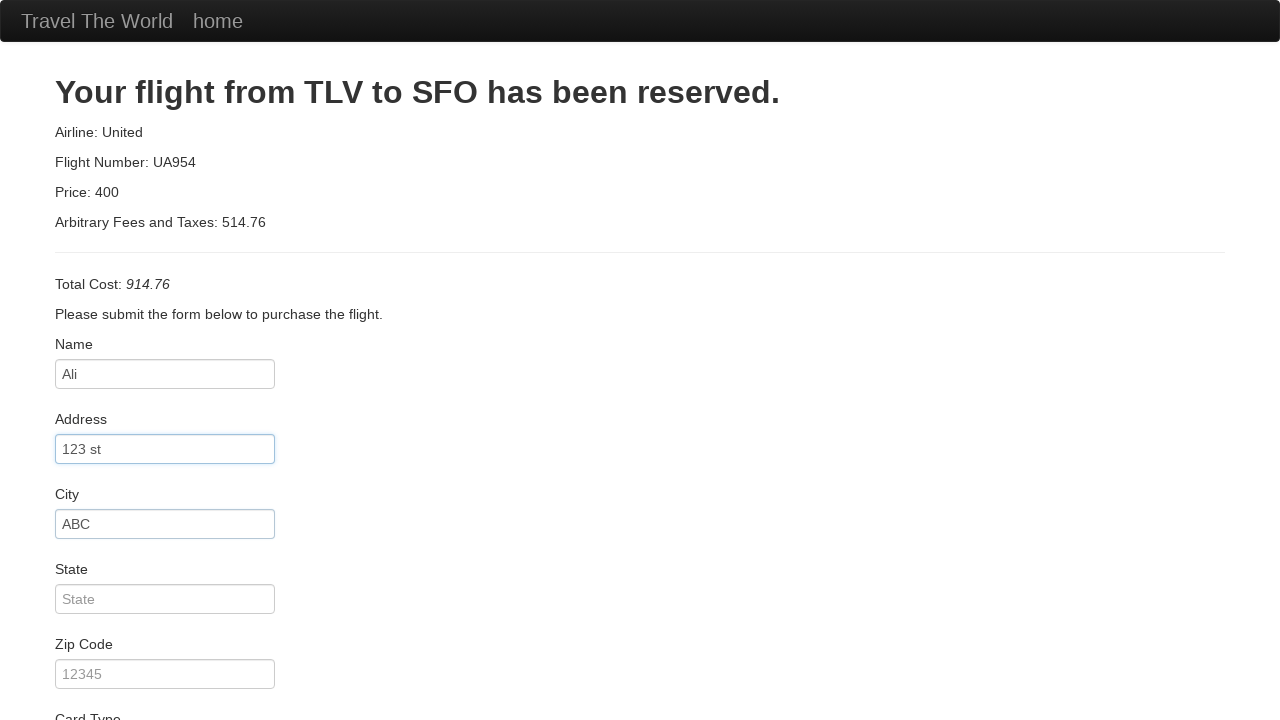

Filled state field with 'VA' on input[name='state']
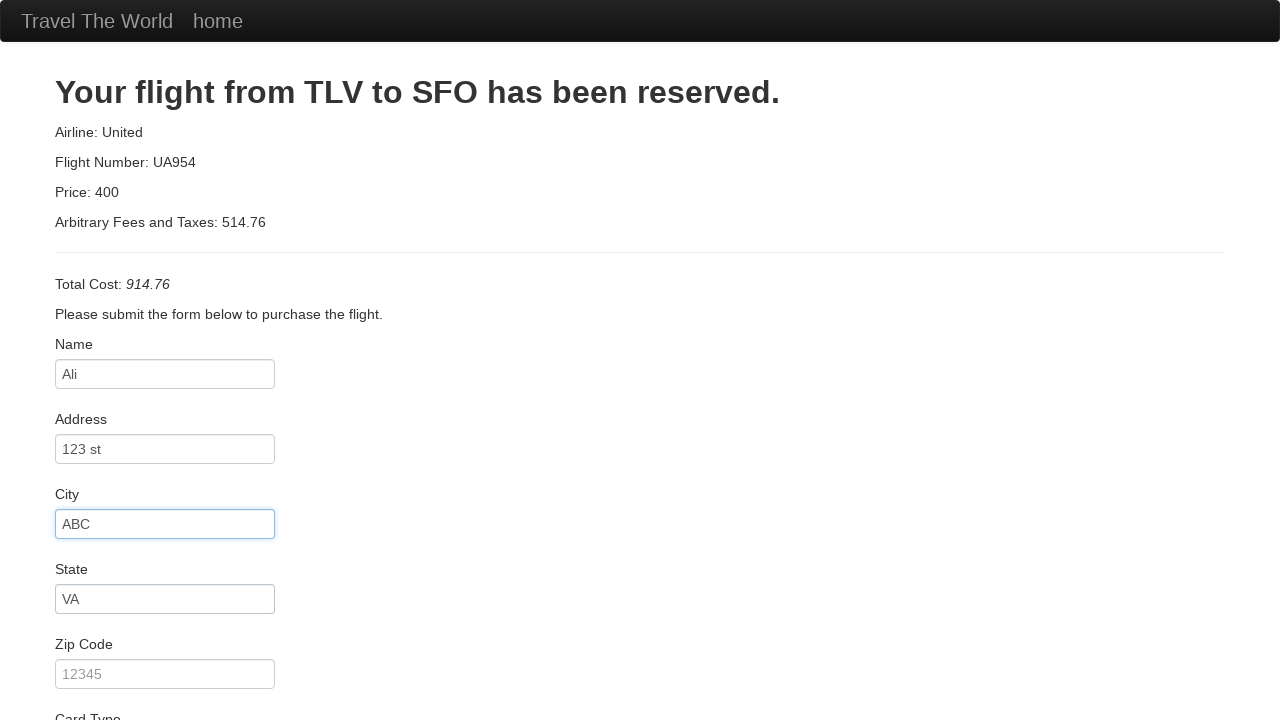

Filled zip code field with '12345' on input[name='zipCode']
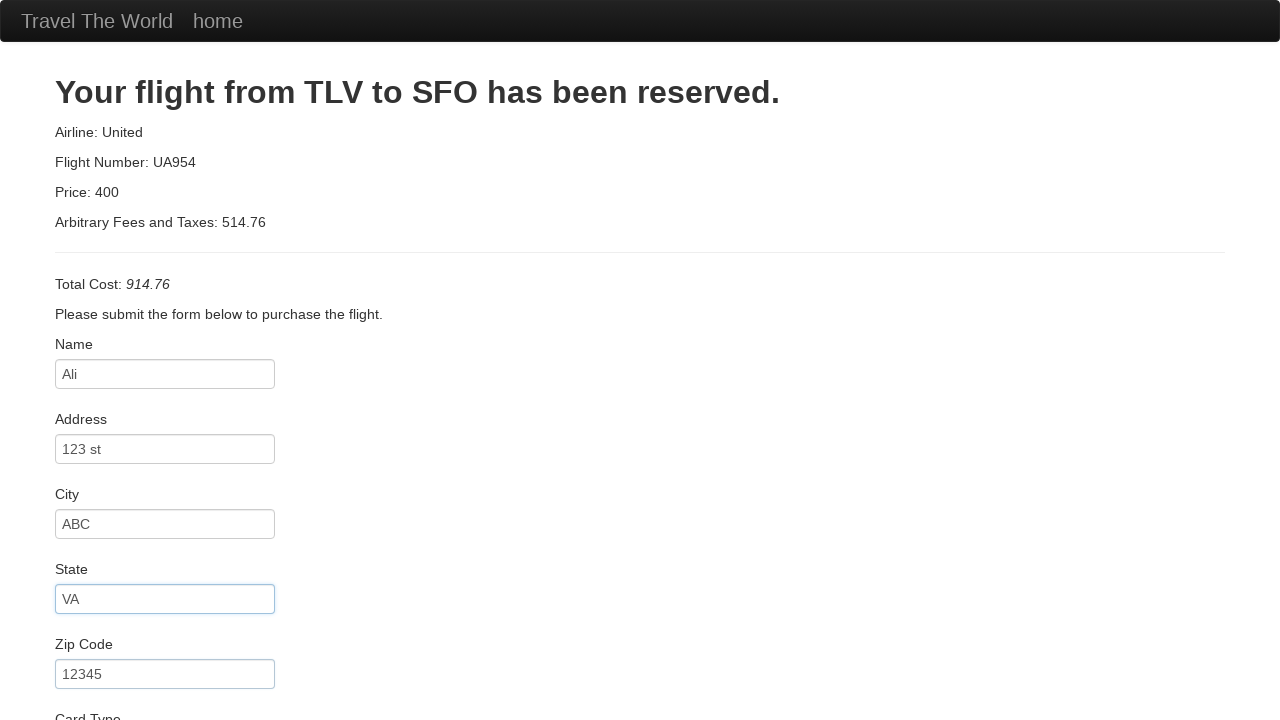

Selected card type 'dinersclub' on select[name='cardType']
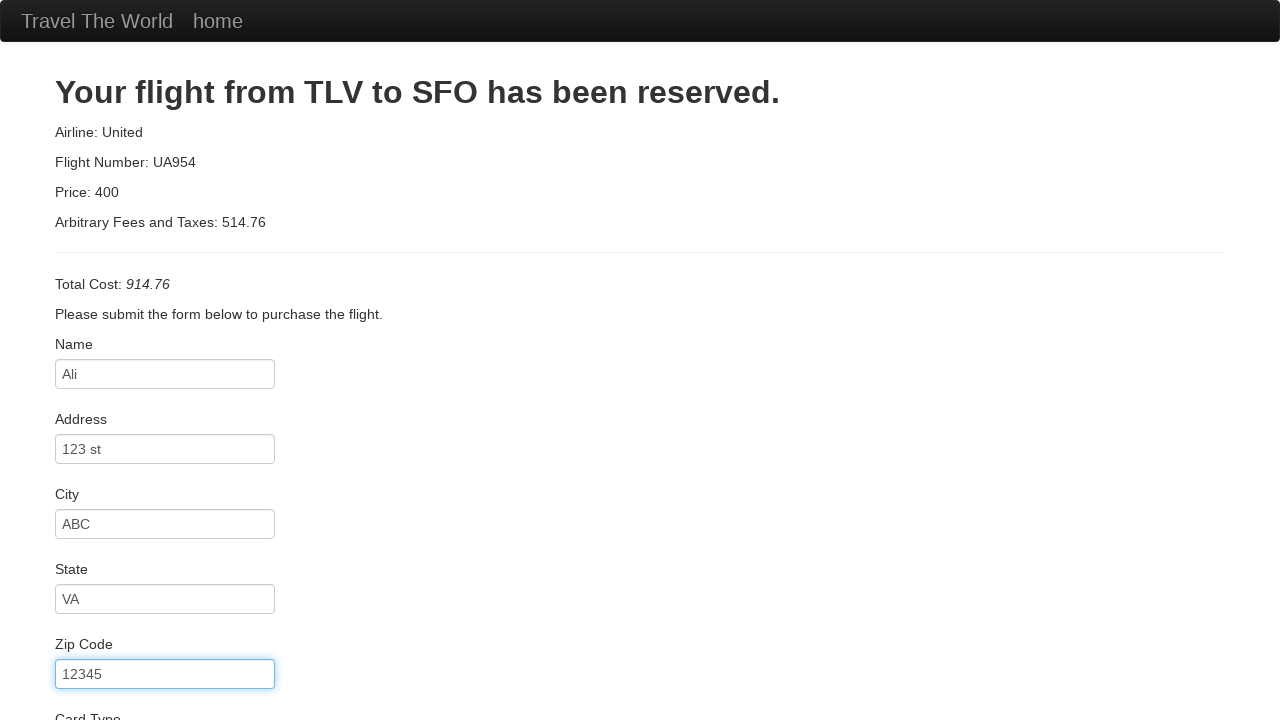

Filled credit card number field with '123334445667' on input[name='creditCardNumber']
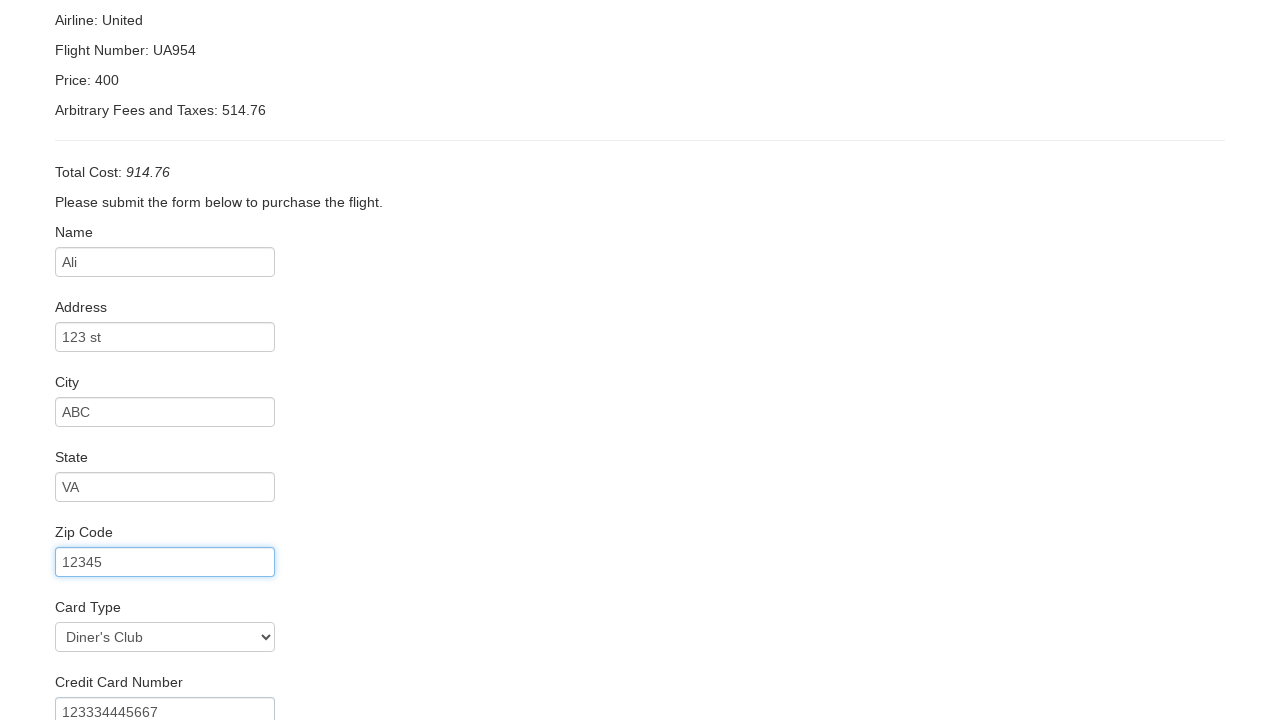

Filled credit card month field with '8' on input[name='creditCardMonth']
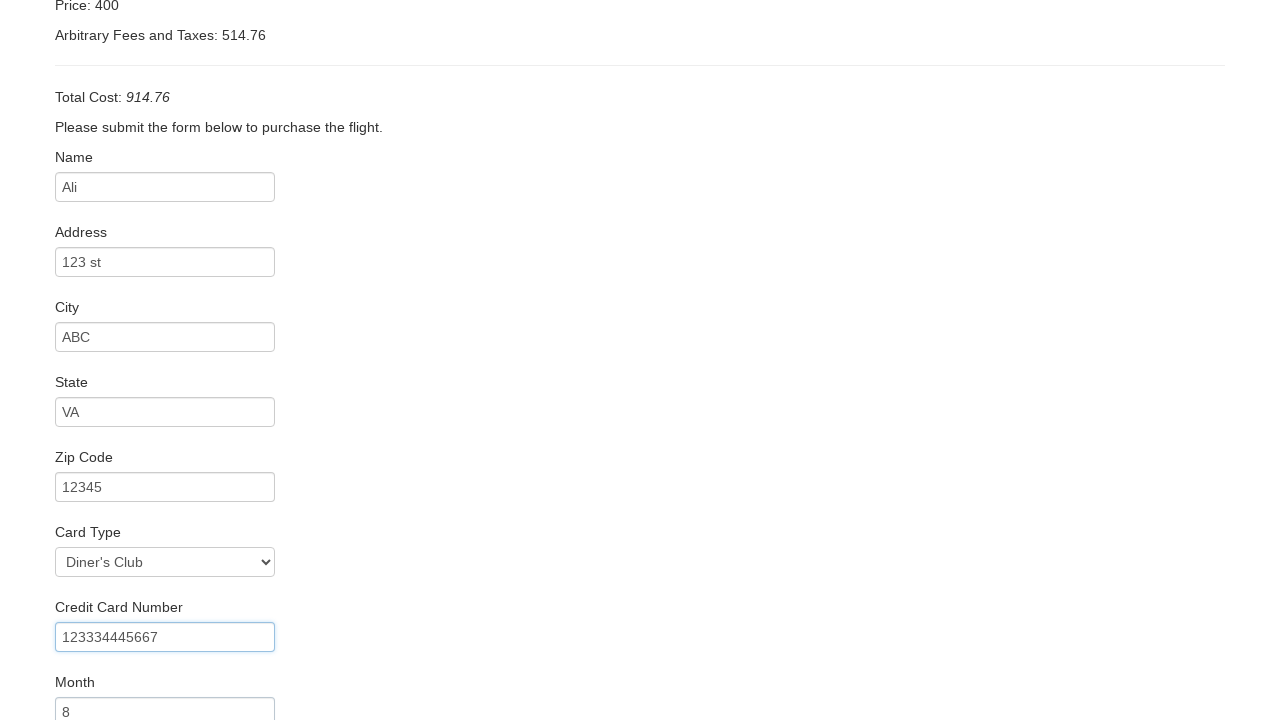

Filled credit card year field with '2021' on input[name='creditCardYear']
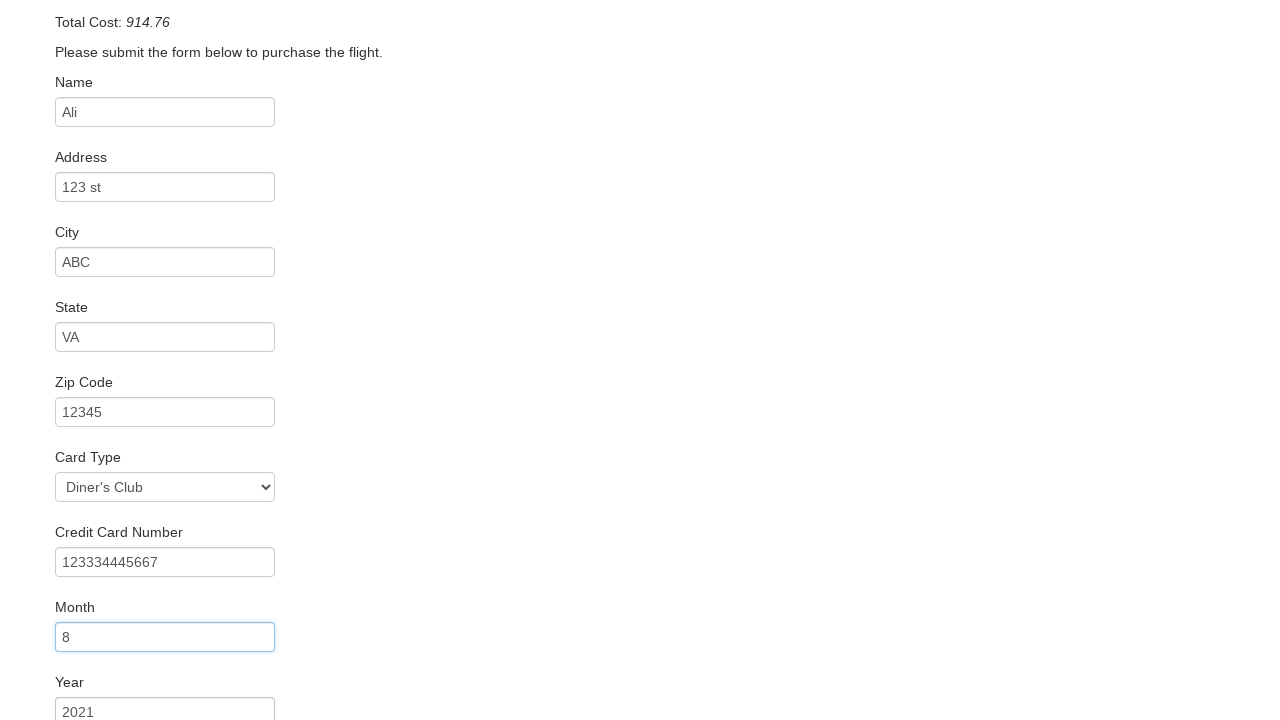

Filled name on card field with 'Ali aban' on input[name='nameOnCard']
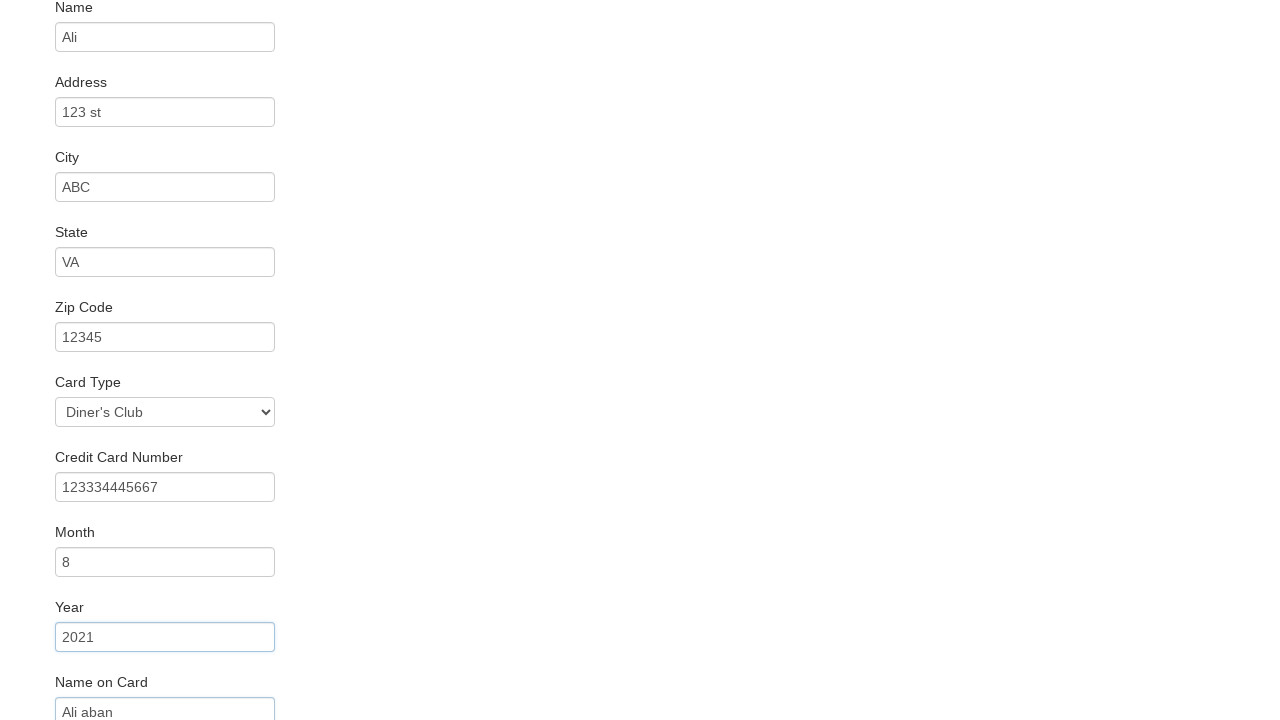

Checked 'Remember me' checkbox at (62, 656) on input[name='rememberMe']
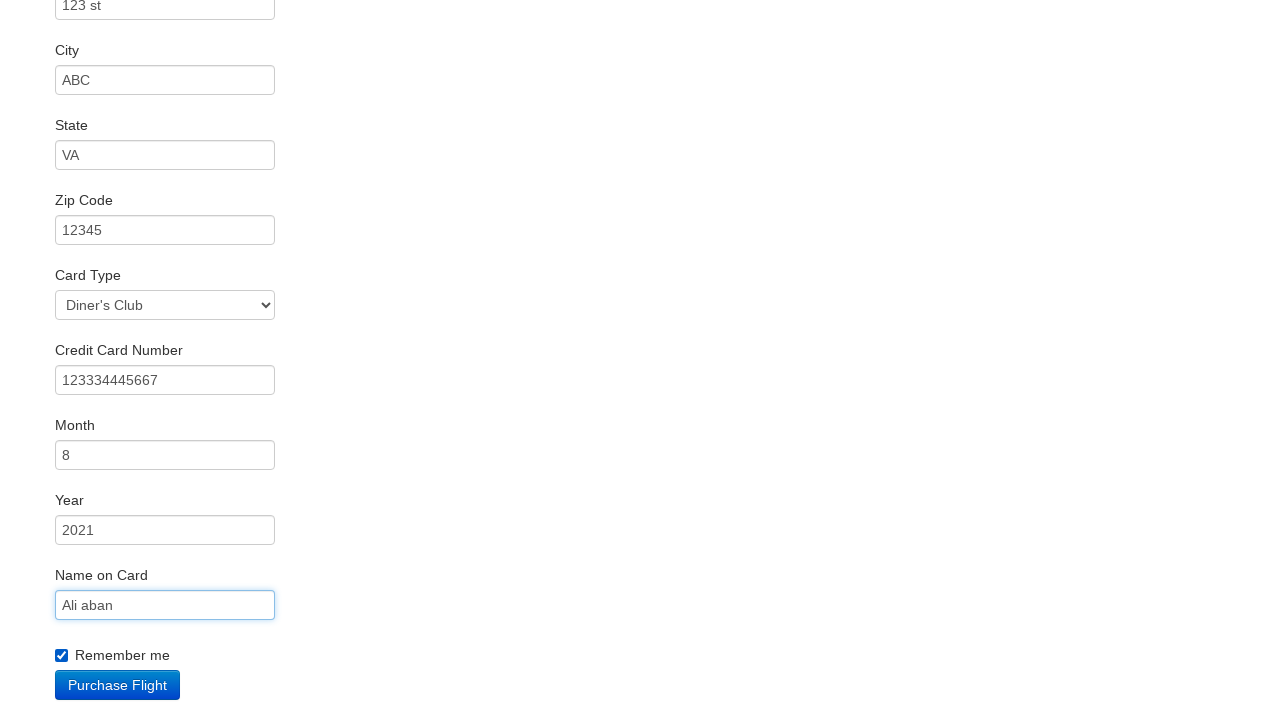

Clicked submit button to submit purchase form at (118, 685) on input[type='submit']
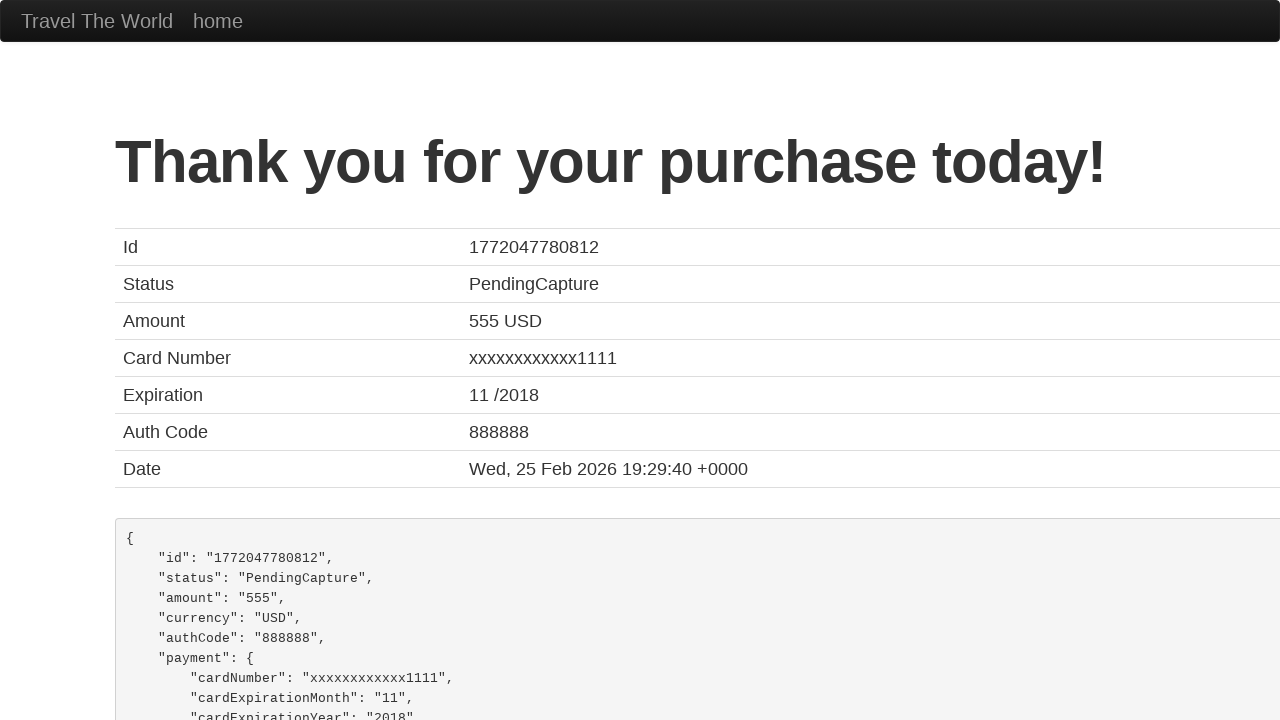

Purchase confirmation page loaded with success message
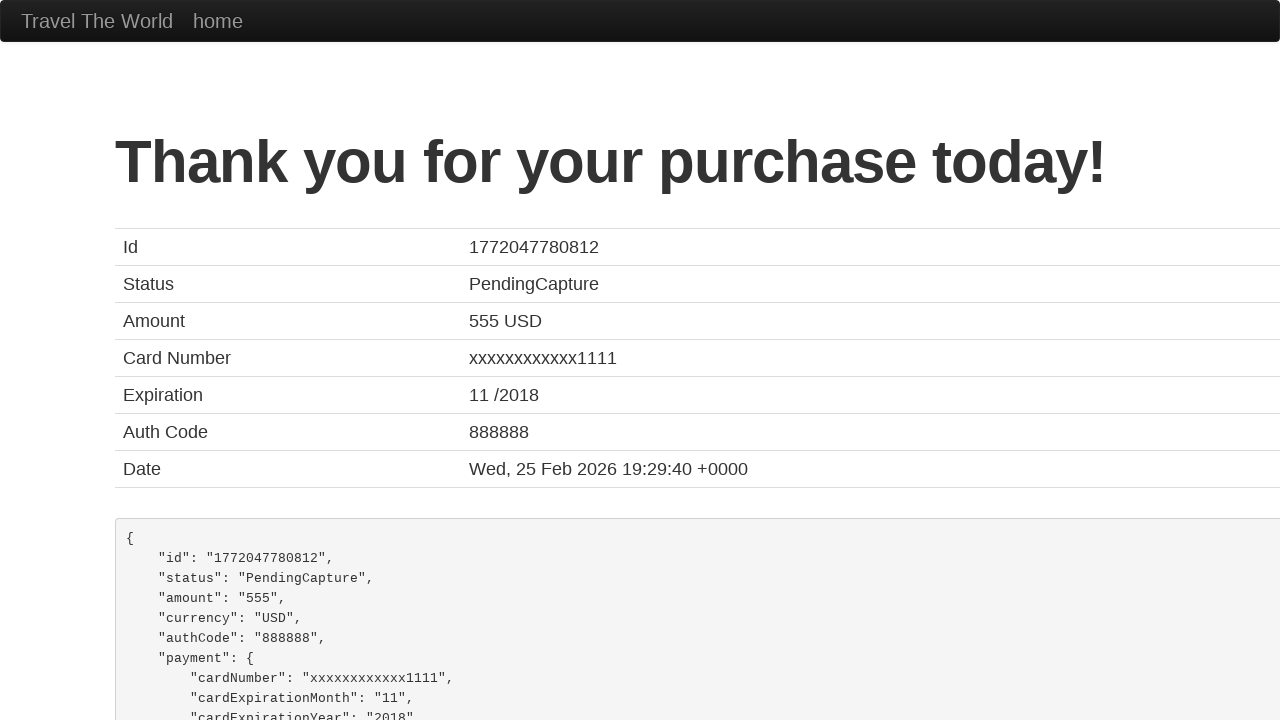

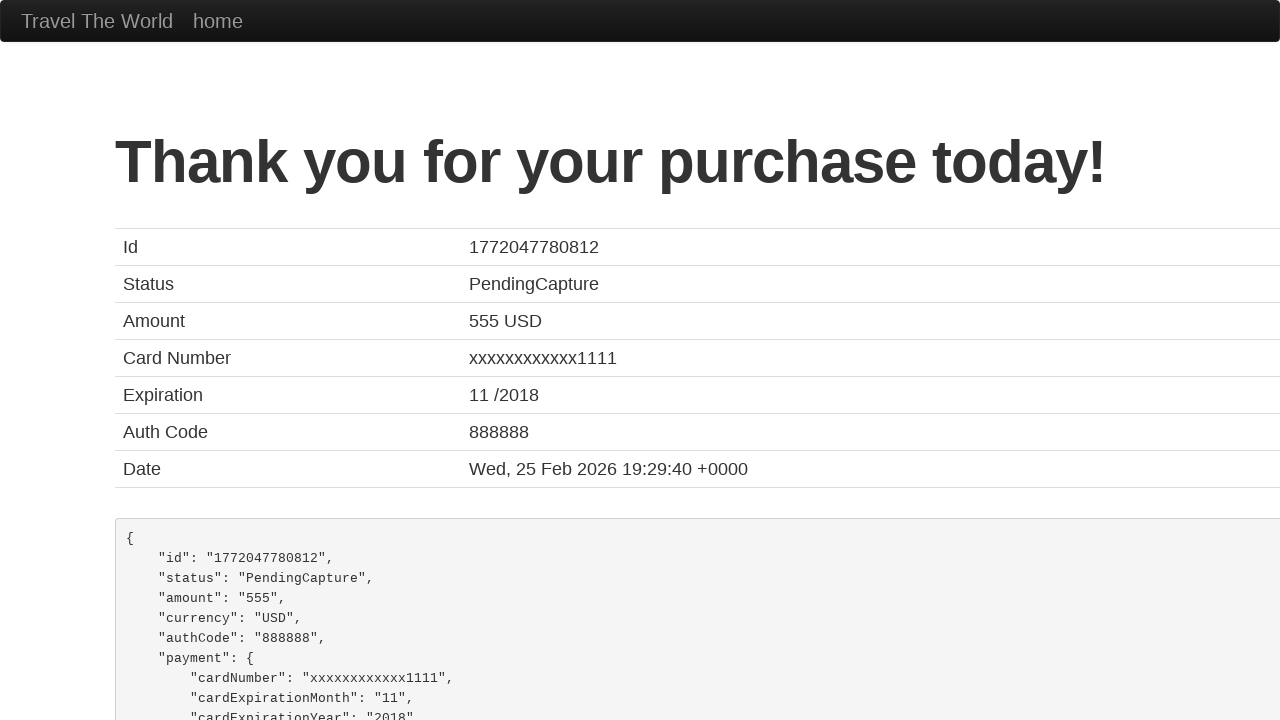